Tests that todo data persists after page reload

Starting URL: https://demo.playwright.dev/todomvc

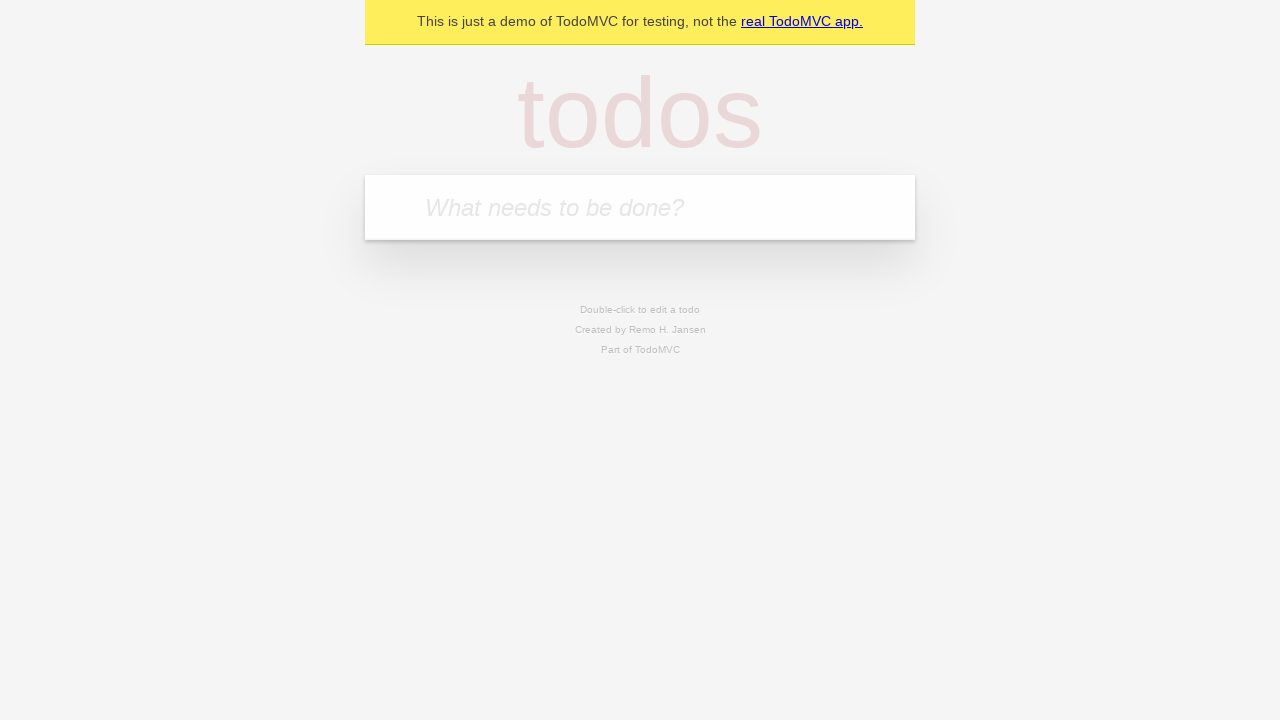

Located the todo input field
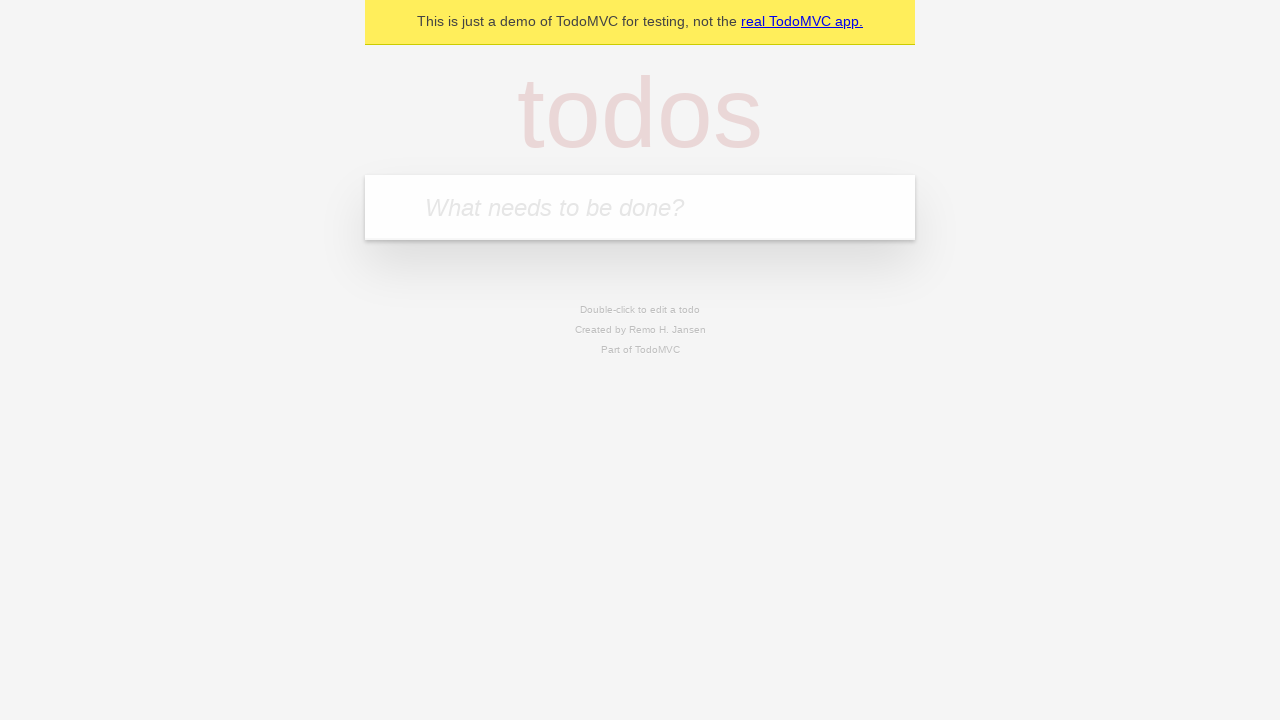

Filled todo input with 'buy some cheese' on internal:attr=[placeholder="What needs to be done?"i]
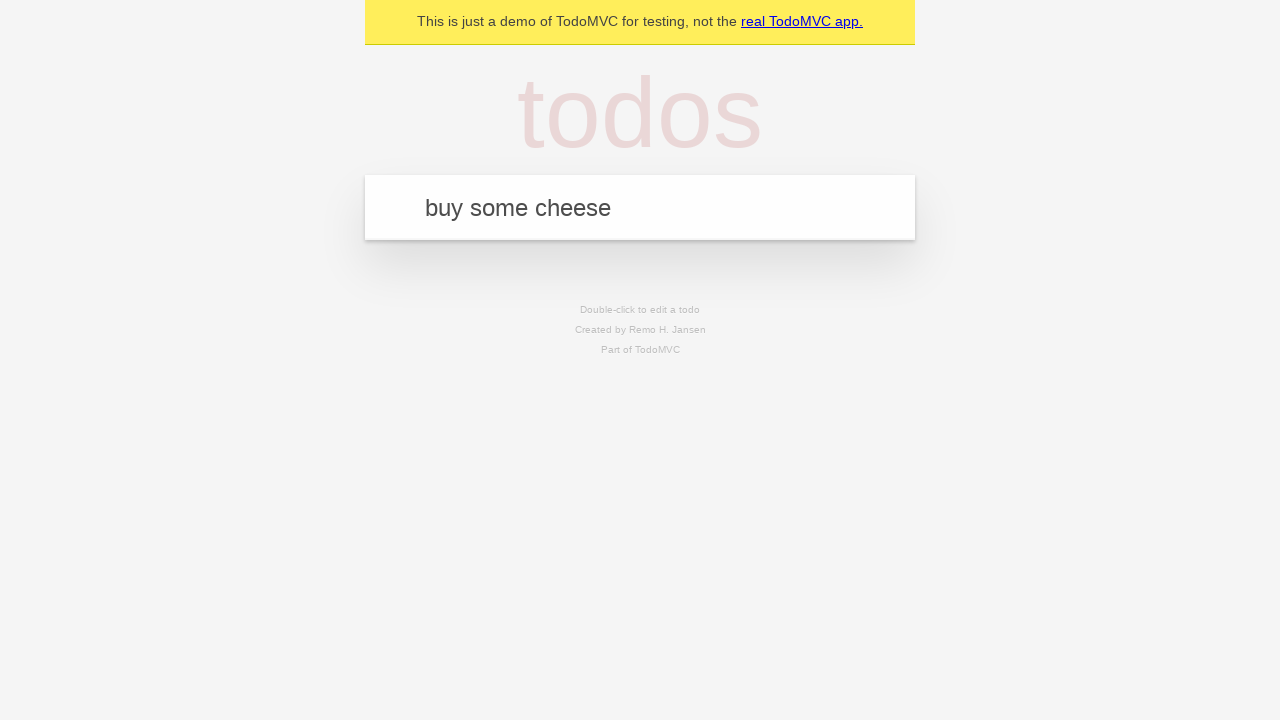

Created todo item 'buy some cheese' on internal:attr=[placeholder="What needs to be done?"i]
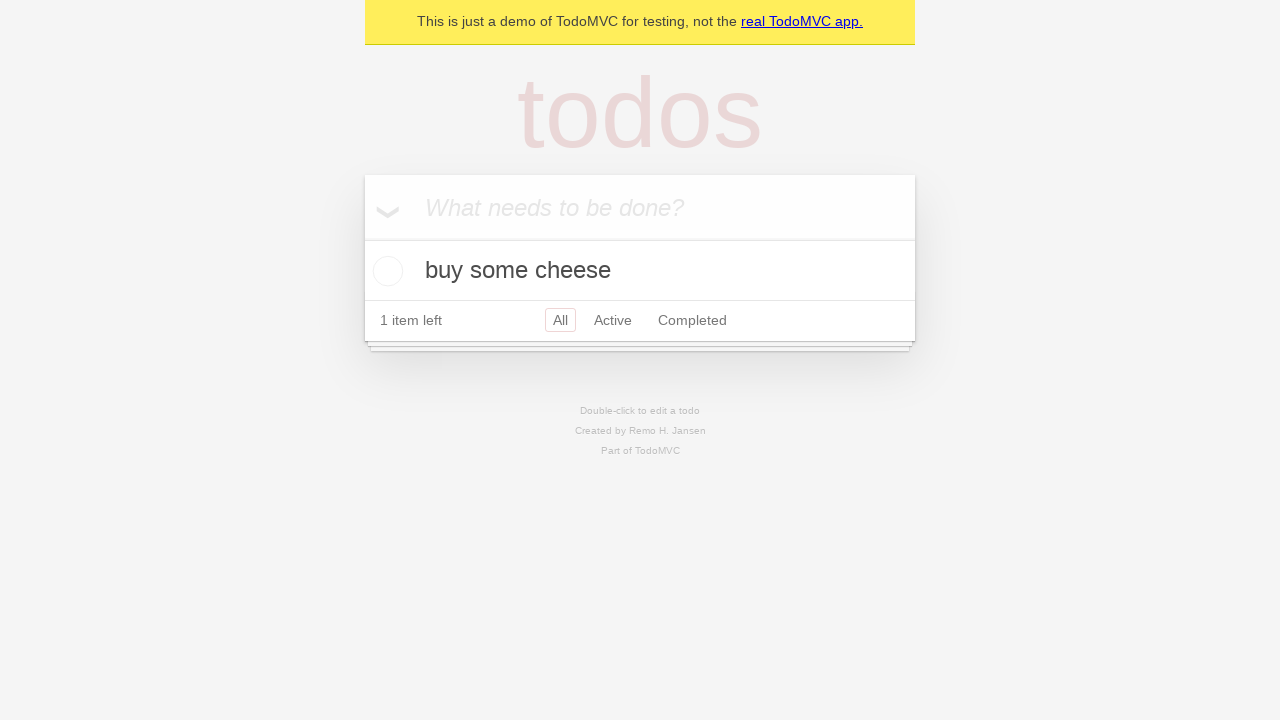

Filled todo input with 'feed the cat' on internal:attr=[placeholder="What needs to be done?"i]
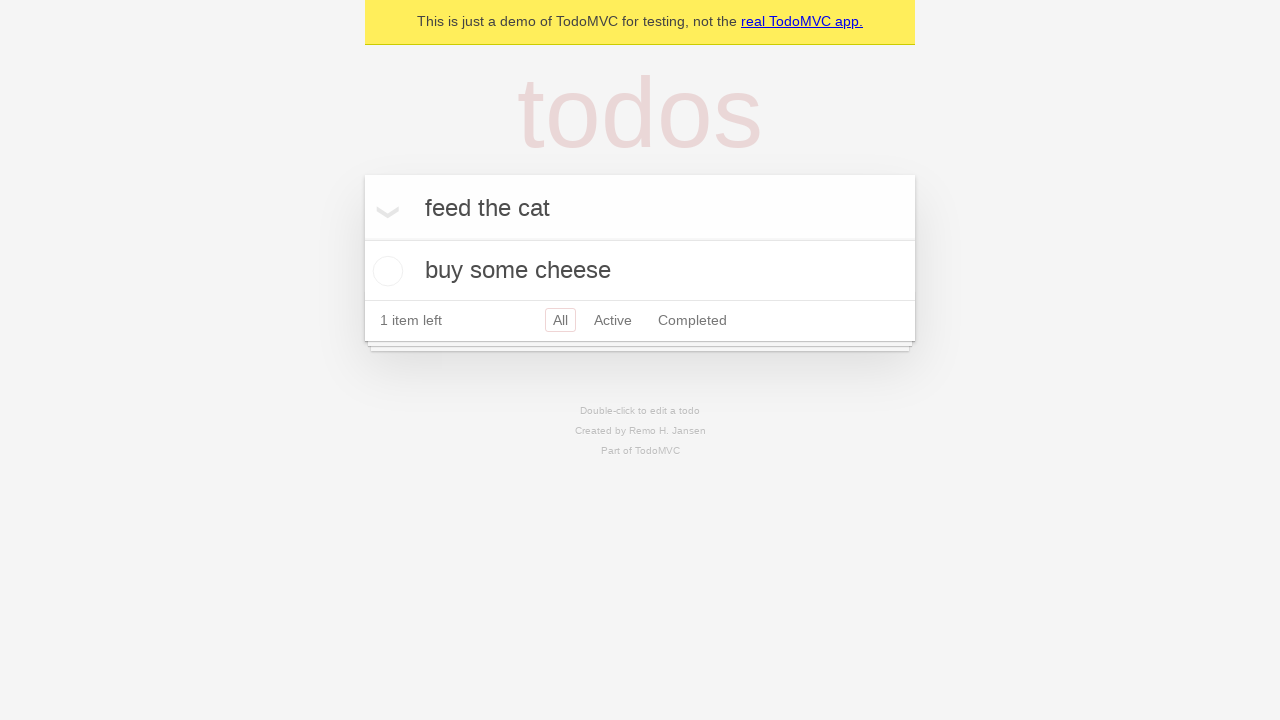

Created todo item 'feed the cat' on internal:attr=[placeholder="What needs to be done?"i]
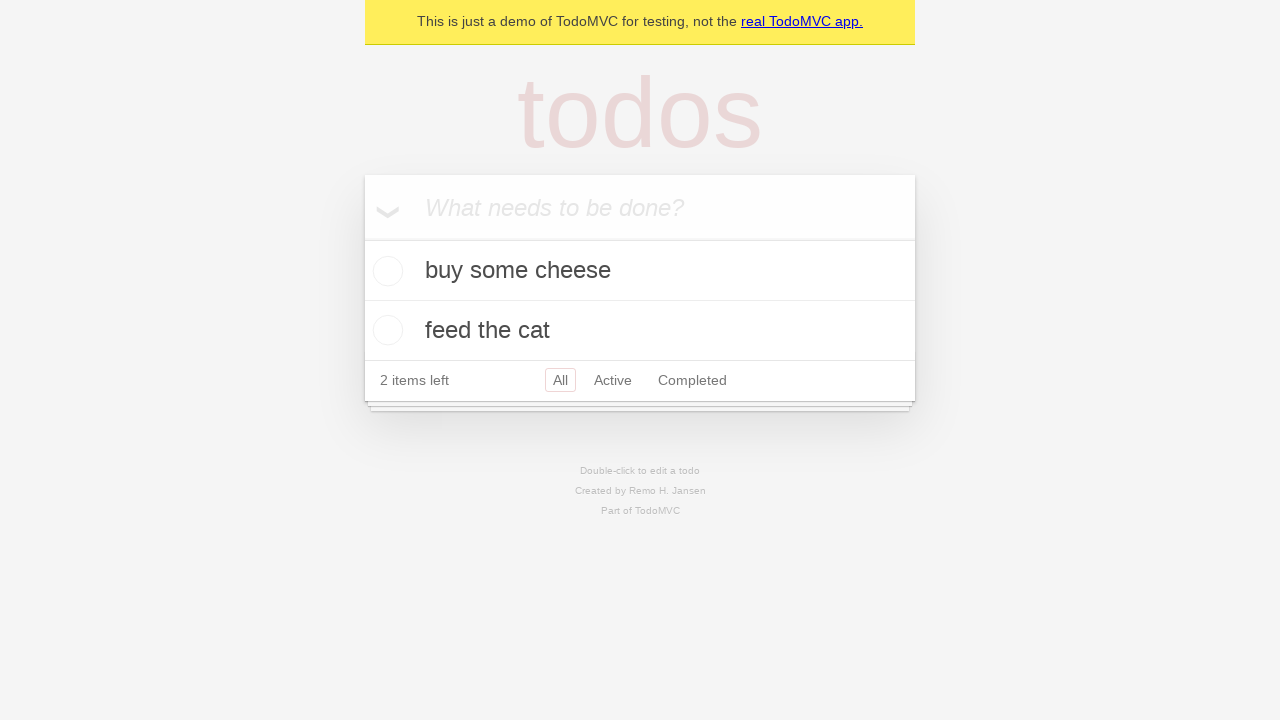

Located all todo items
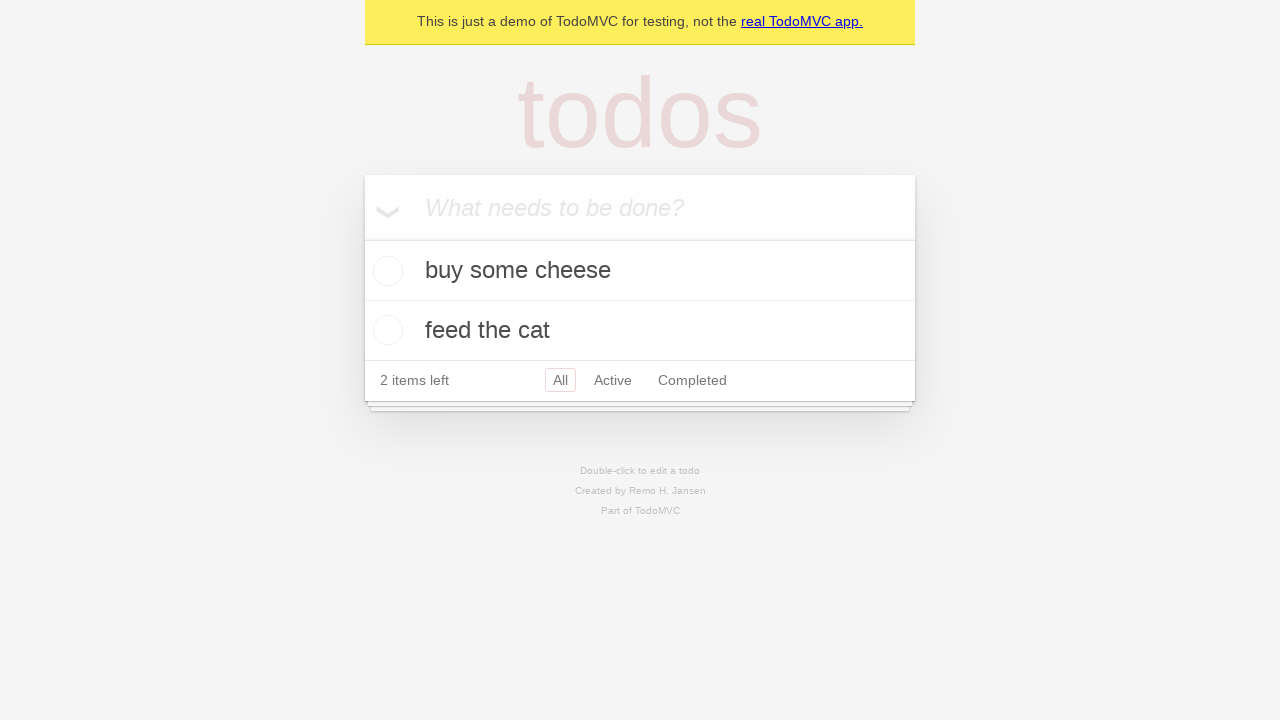

Located checkbox for first todo item
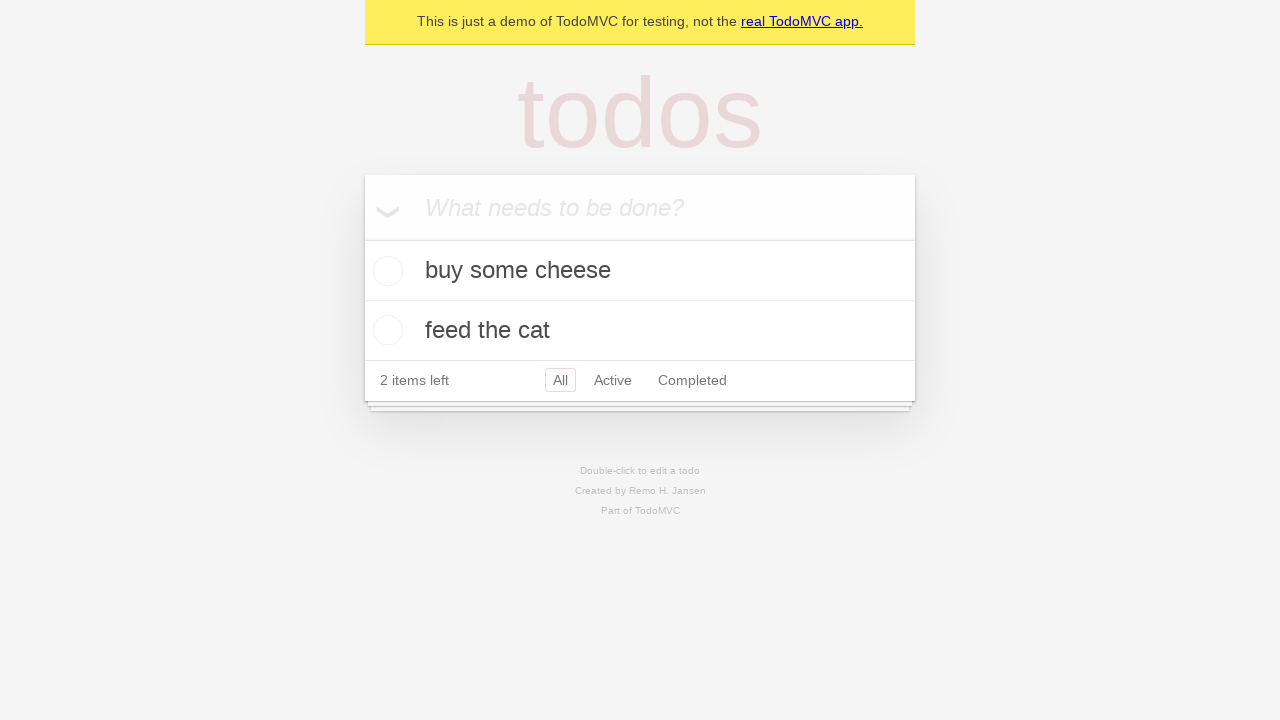

Checked the first todo item at (385, 271) on internal:testid=[data-testid="todo-item"s] >> nth=0 >> internal:role=checkbox
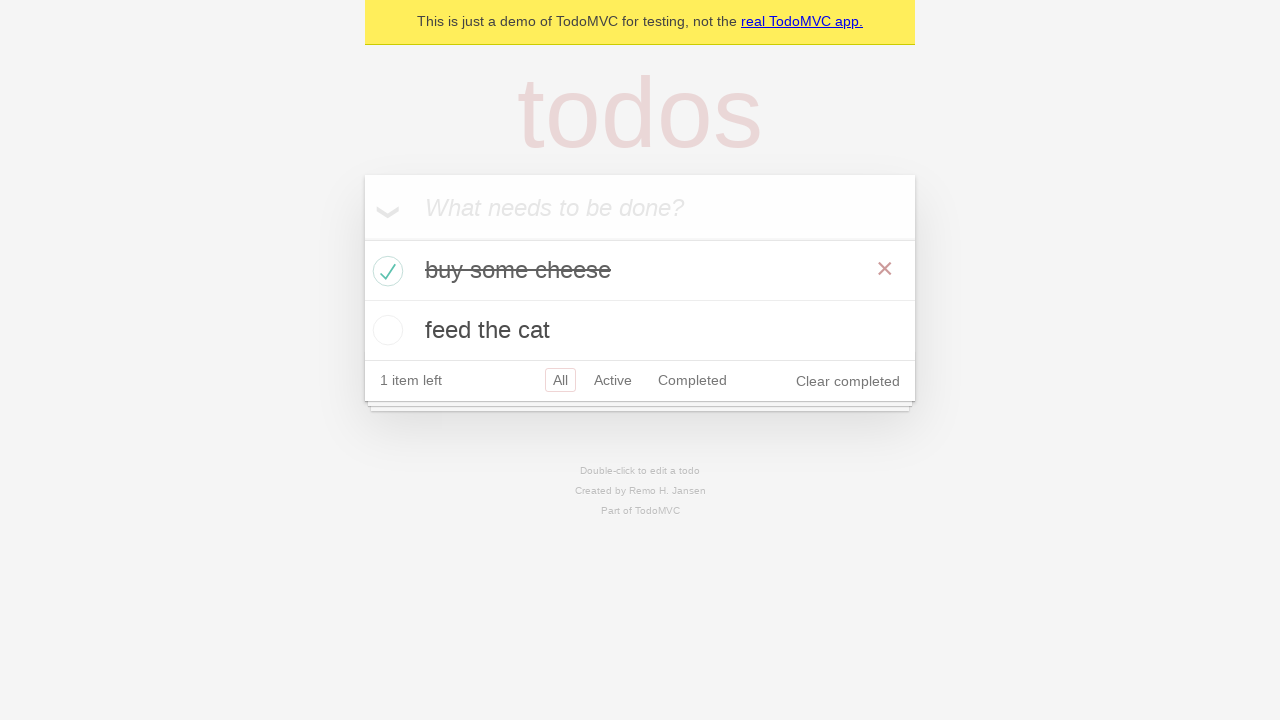

Reloaded the page
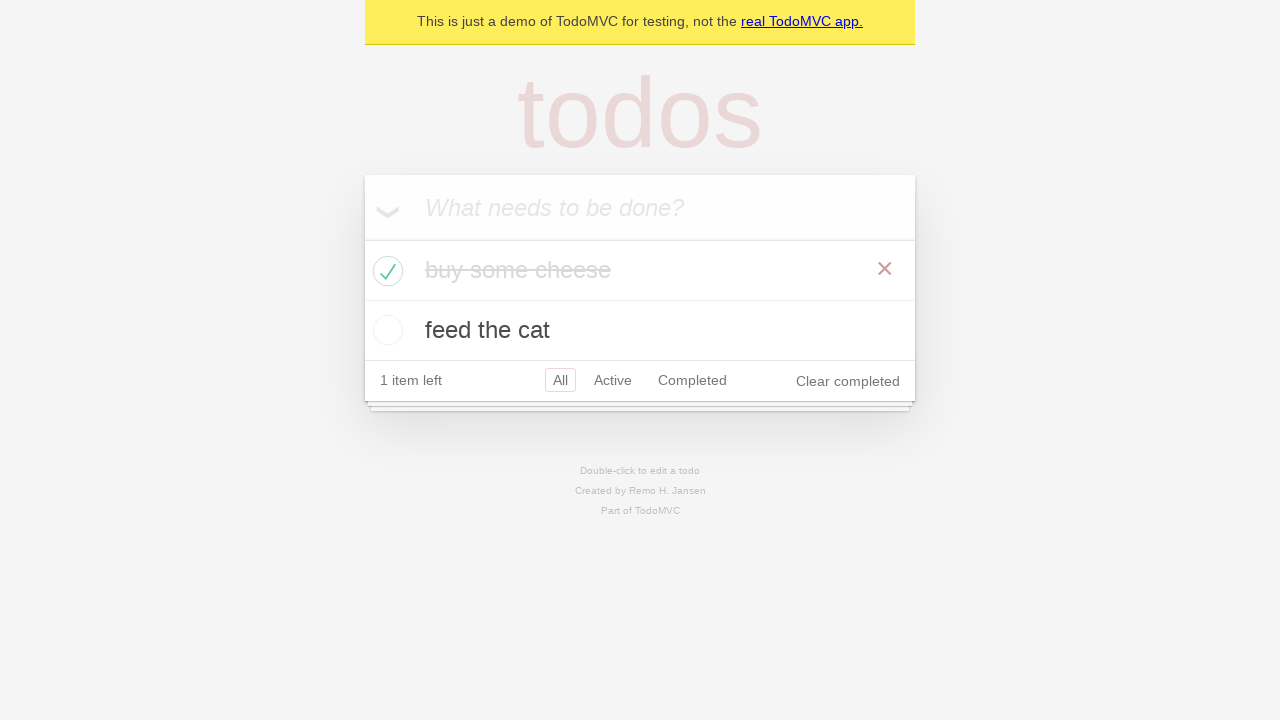

Todo items are visible after page reload - data persisted
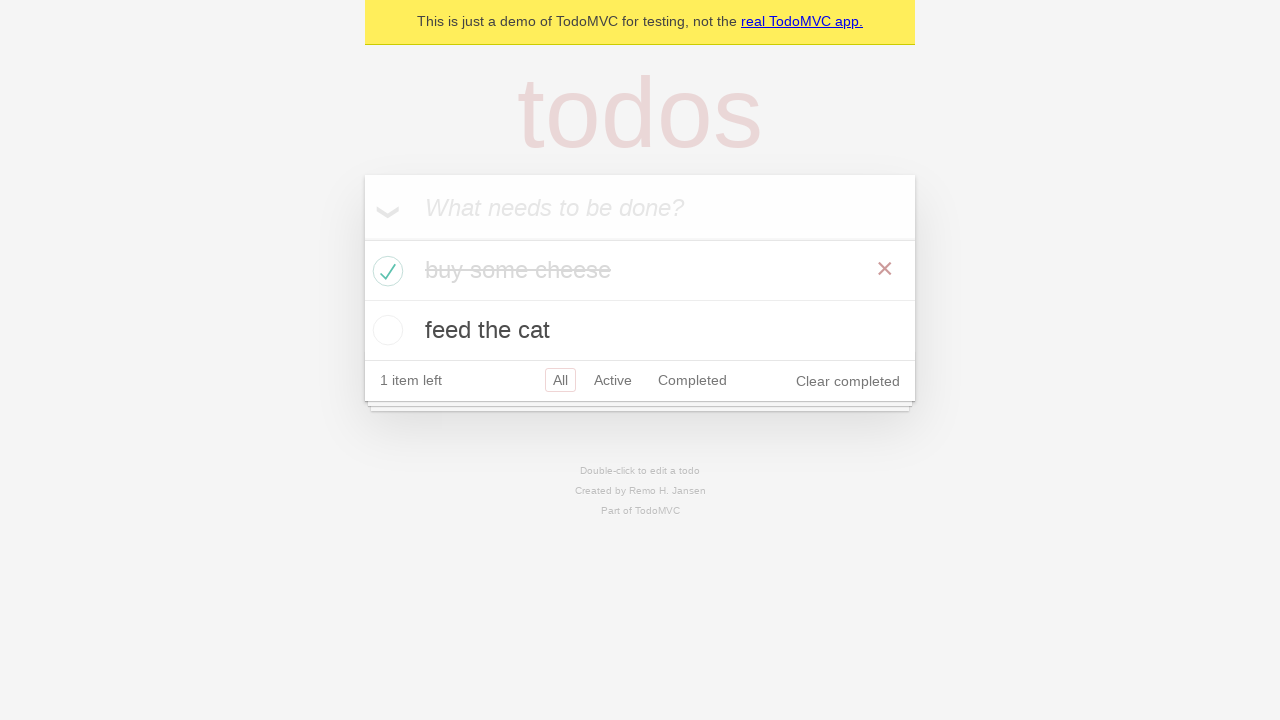

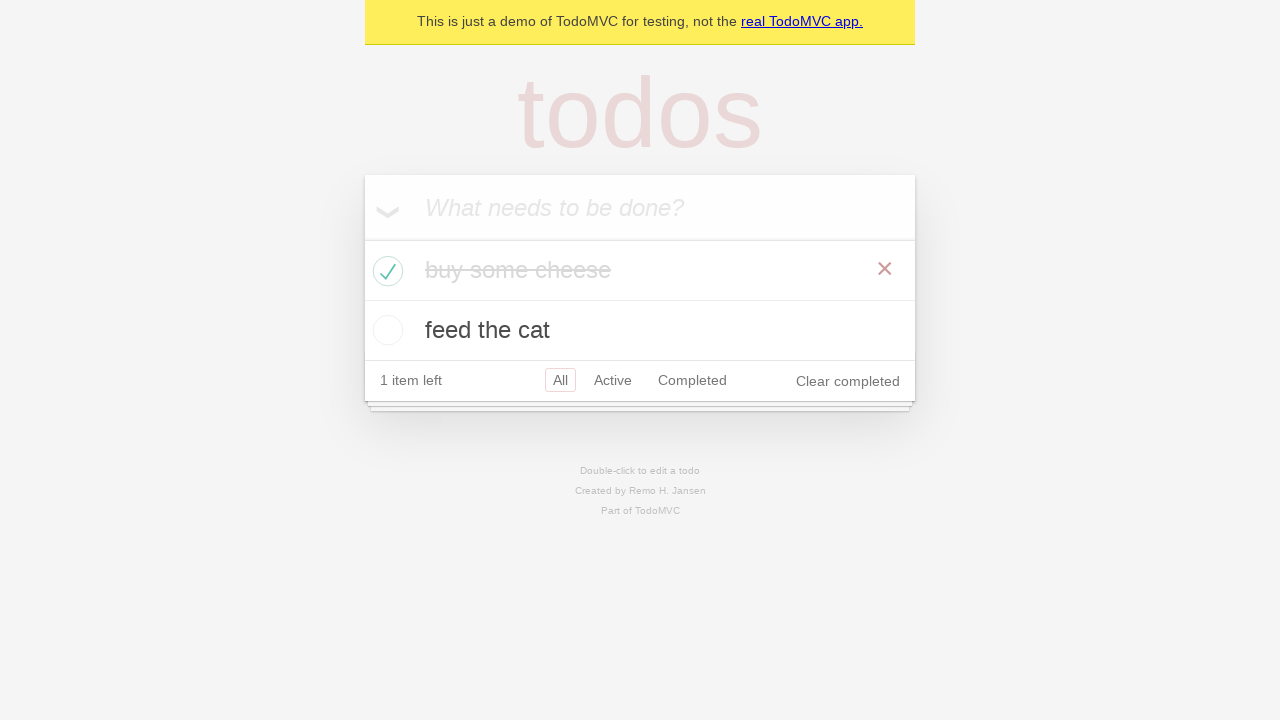